Navigates to Decathlon India sports retail website and verifies the page loads by checking the title

Starting URL: https://www.decathlon.in/

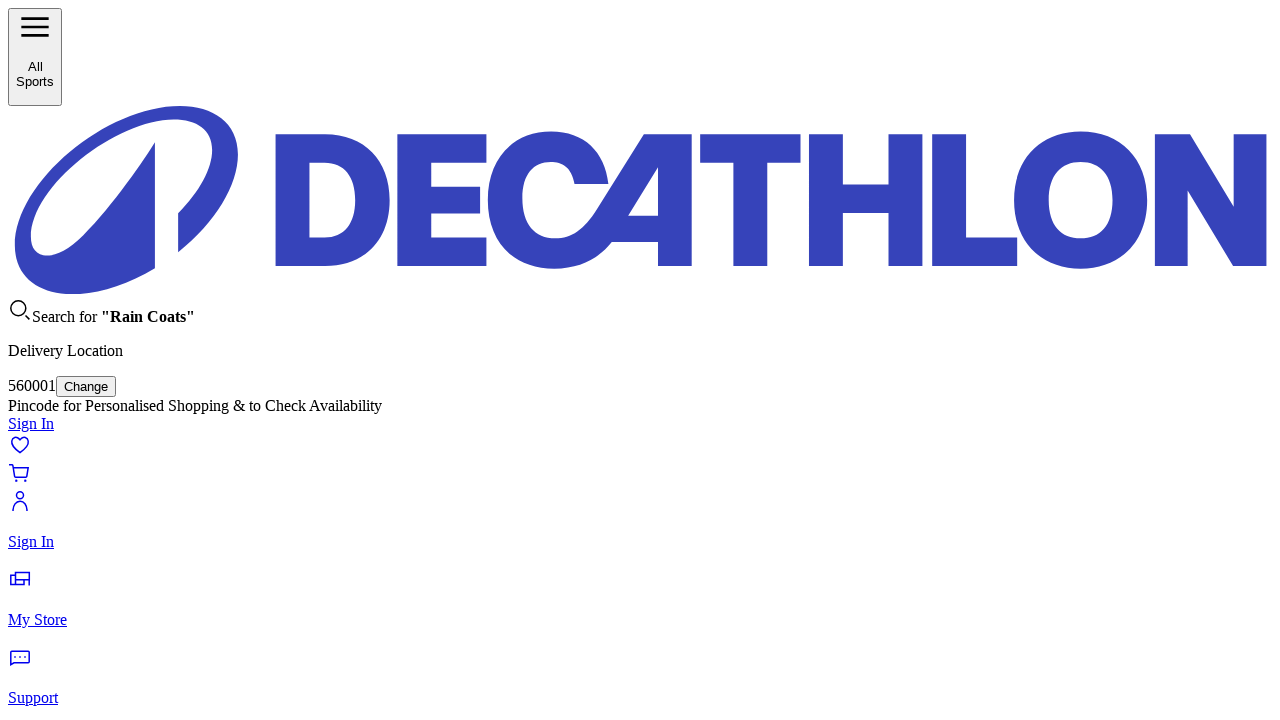

Waited for page DOM content to load on Decathlon India website
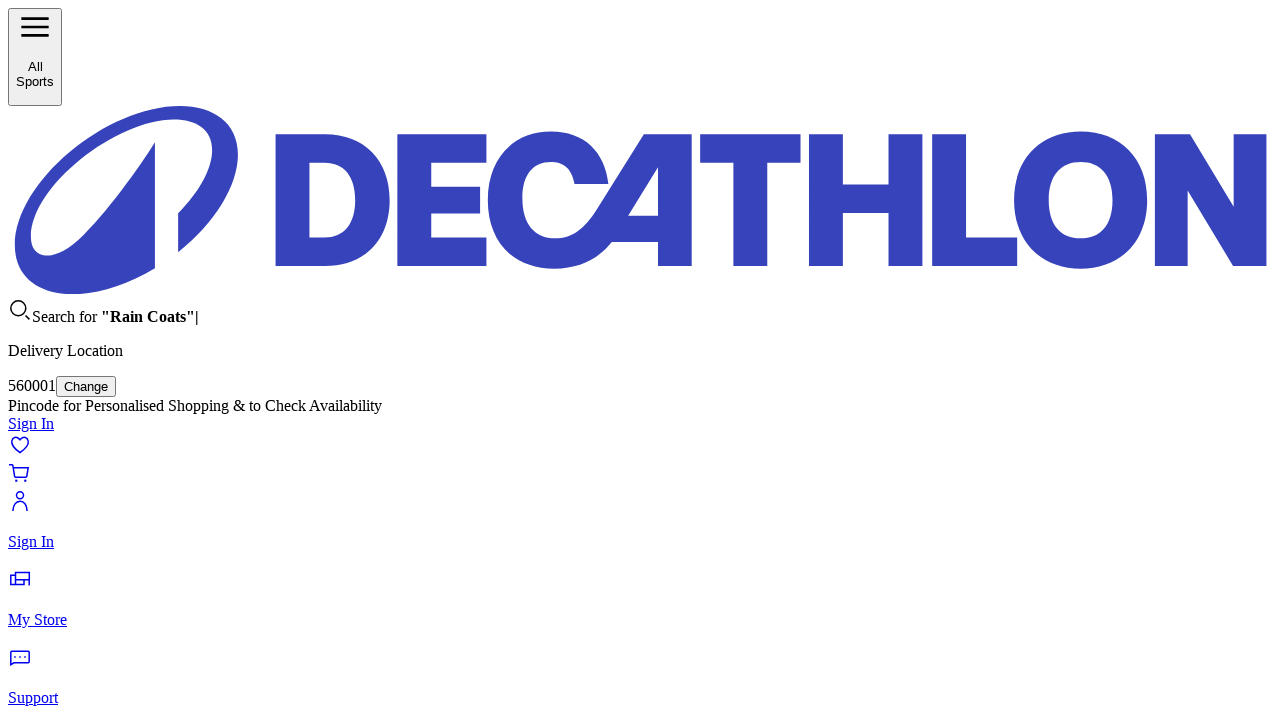

Retrieved page title: Buy Sporting Goods, Sportswear and Equipments | Download App
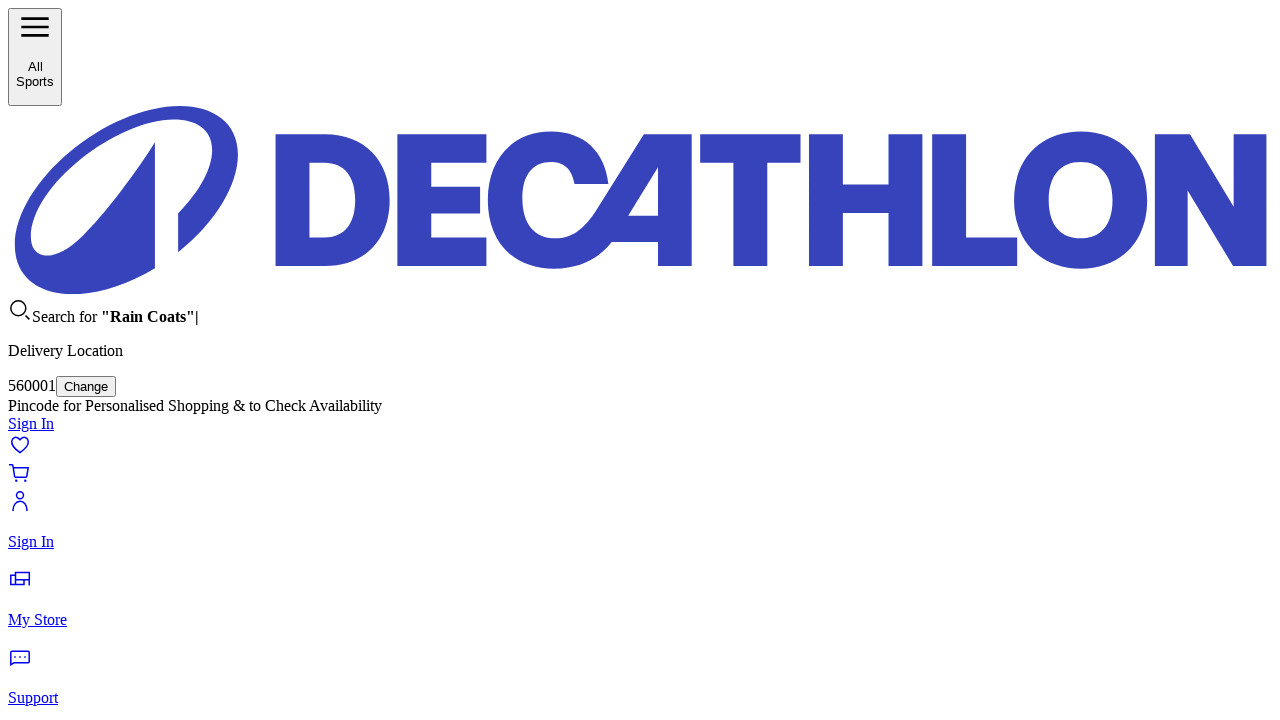

Printed page title to console
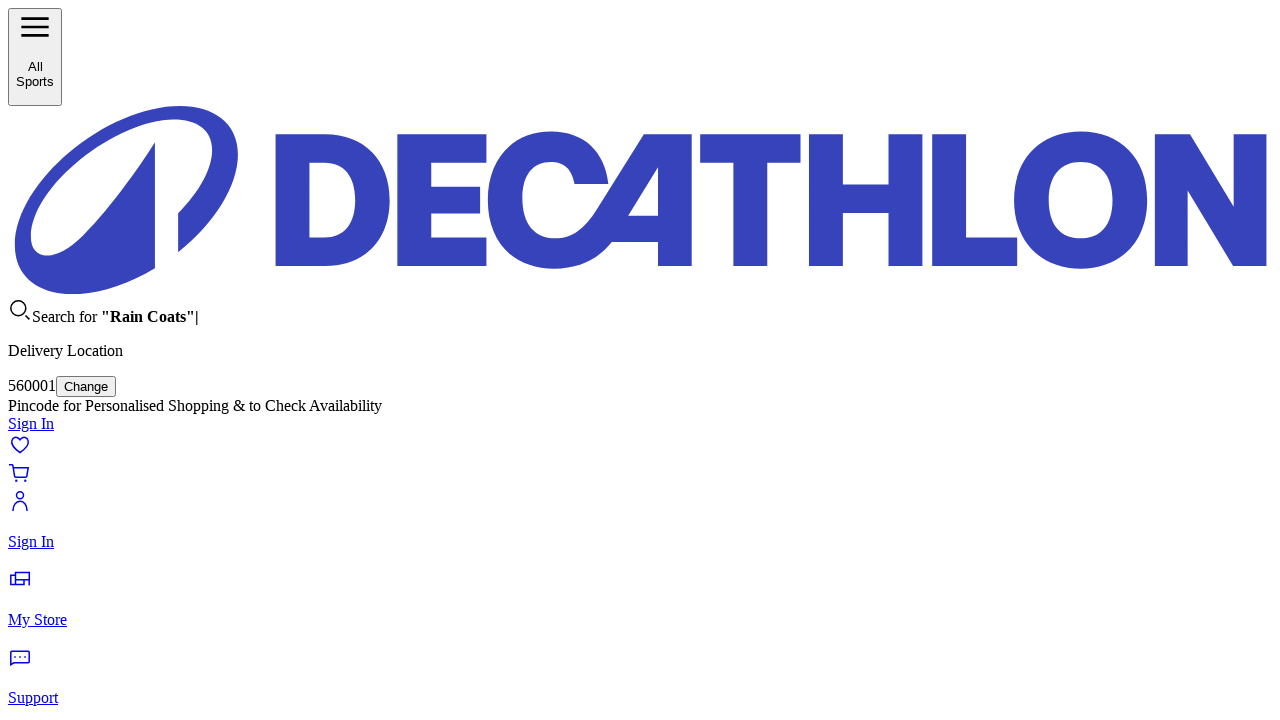

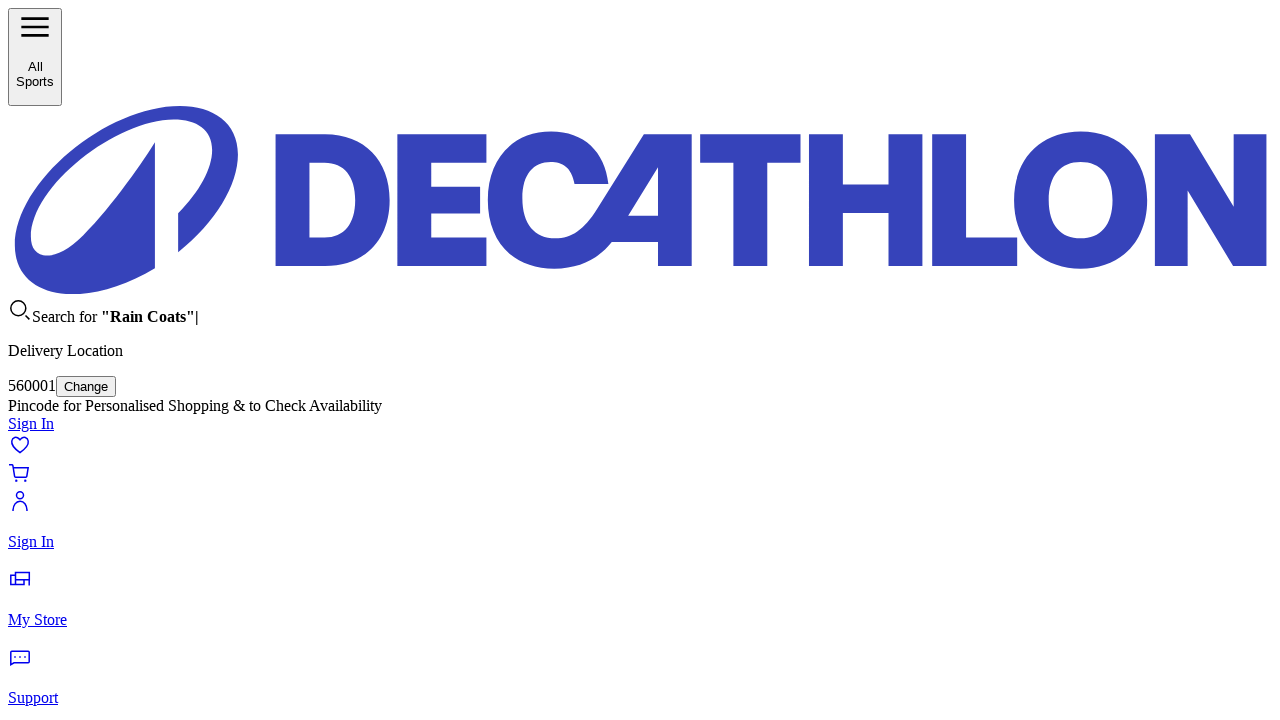